Tests editing a todo item by double-clicking and changing its text

Starting URL: https://demo.playwright.dev/todomvc

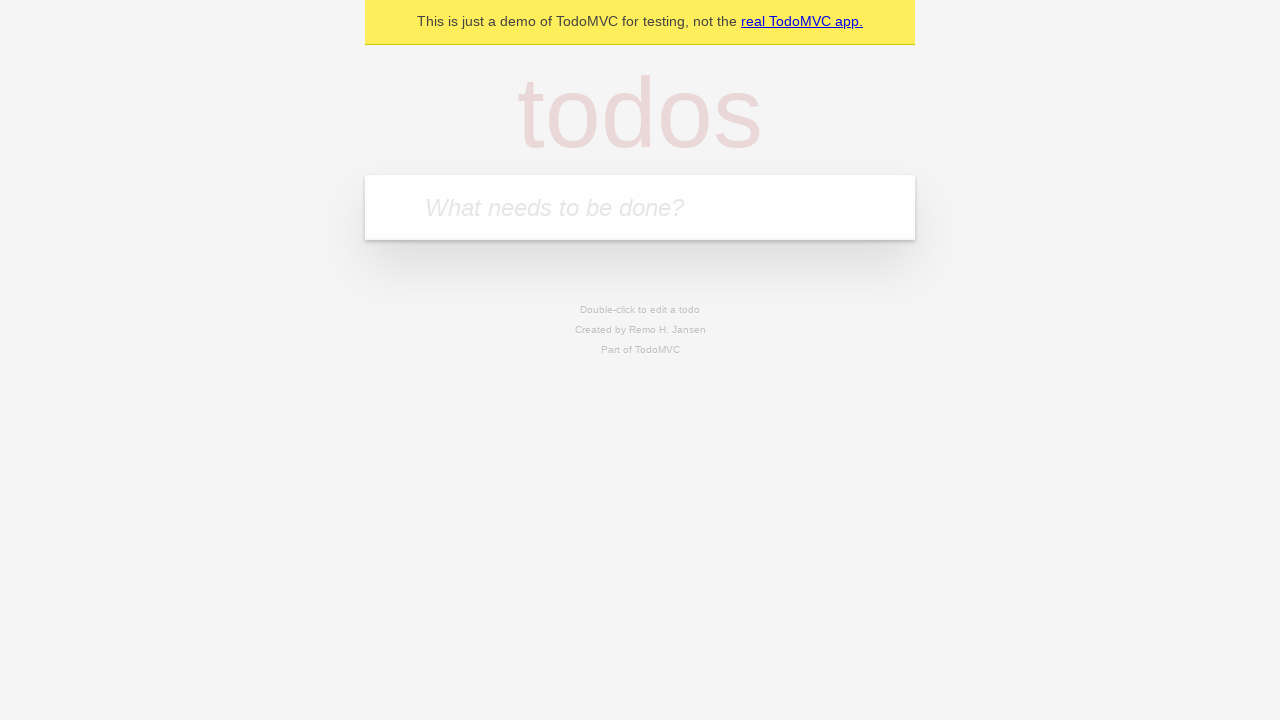

Filled todo input with 'buy some cheese' on internal:attr=[placeholder="What needs to be done?"i]
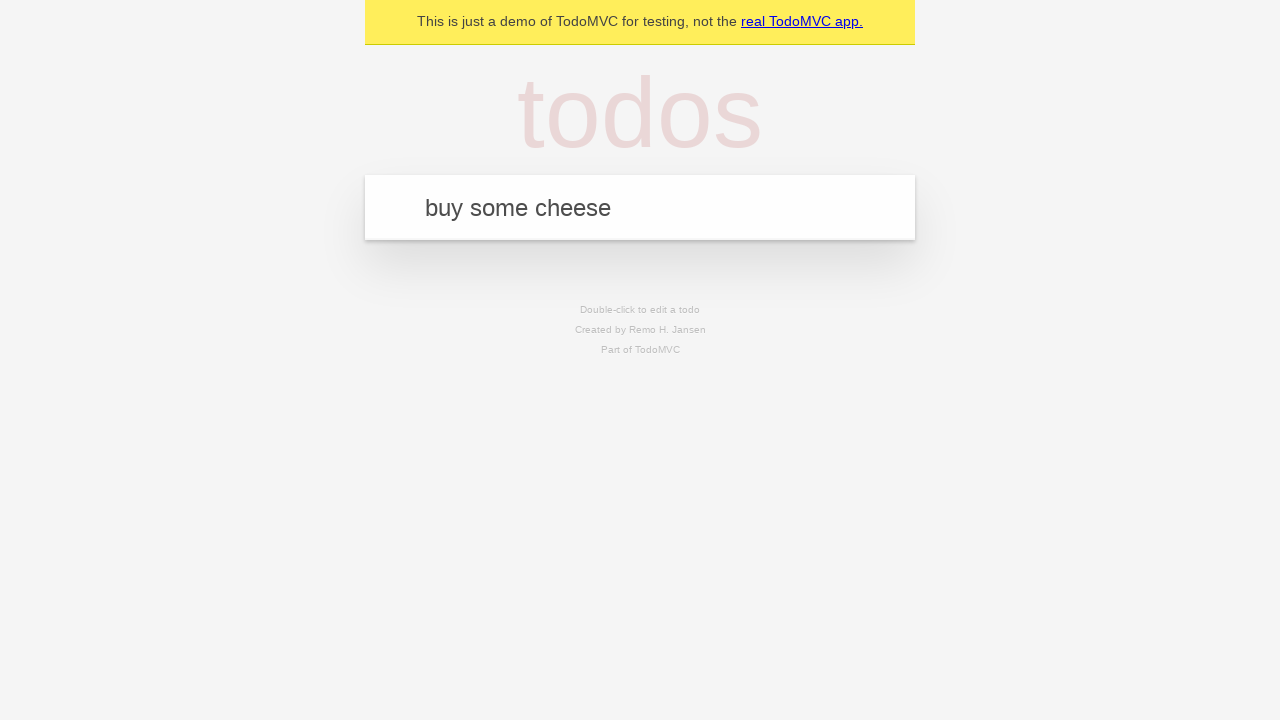

Pressed Enter to create todo 'buy some cheese' on internal:attr=[placeholder="What needs to be done?"i]
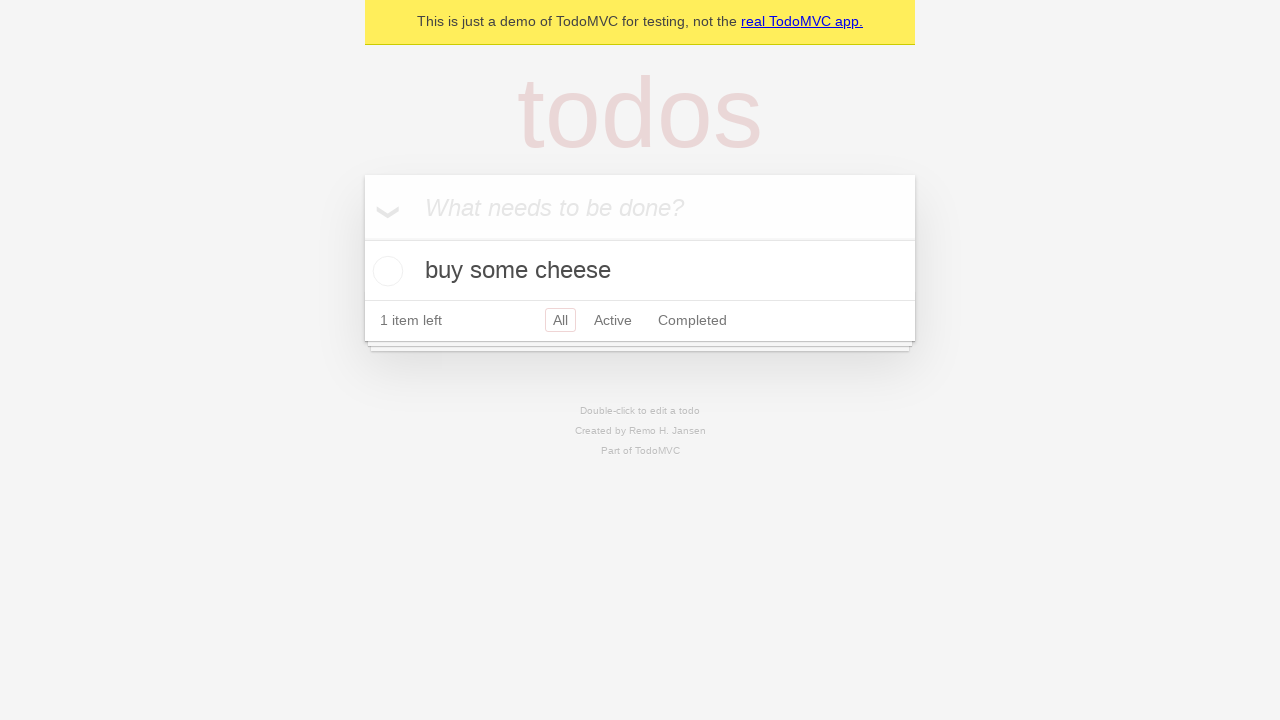

Filled todo input with 'feed the cat' on internal:attr=[placeholder="What needs to be done?"i]
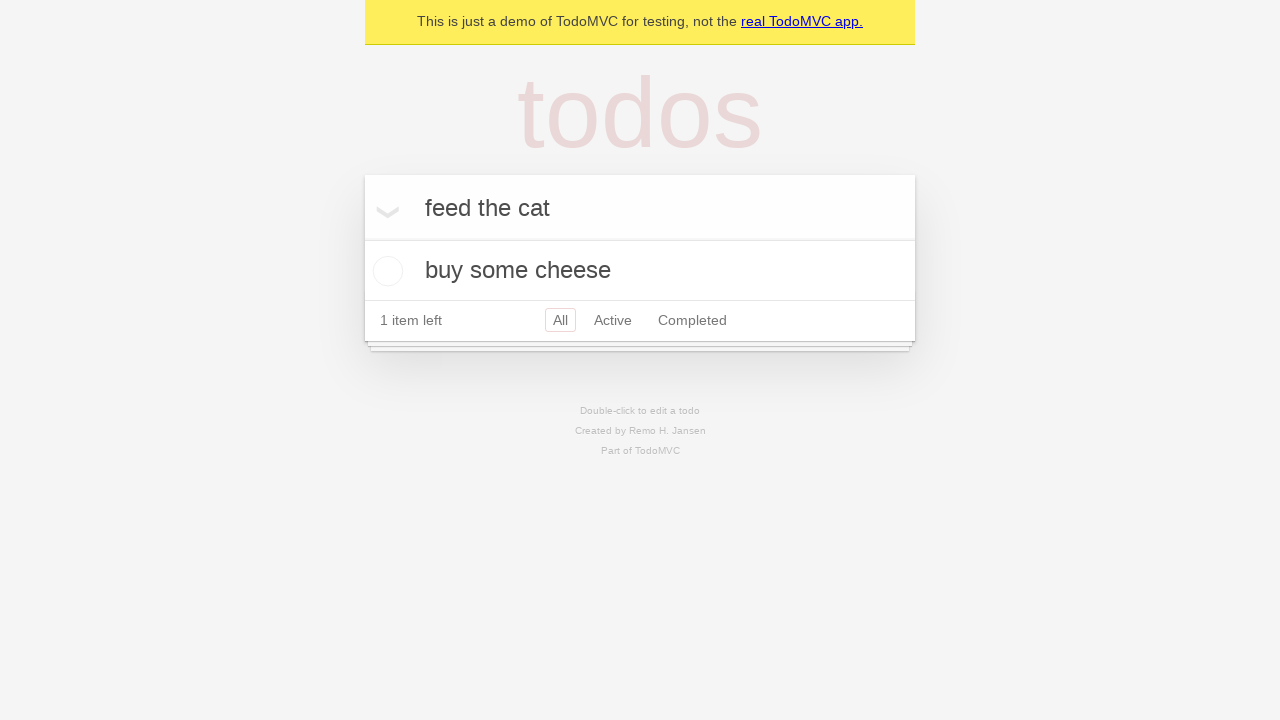

Pressed Enter to create todo 'feed the cat' on internal:attr=[placeholder="What needs to be done?"i]
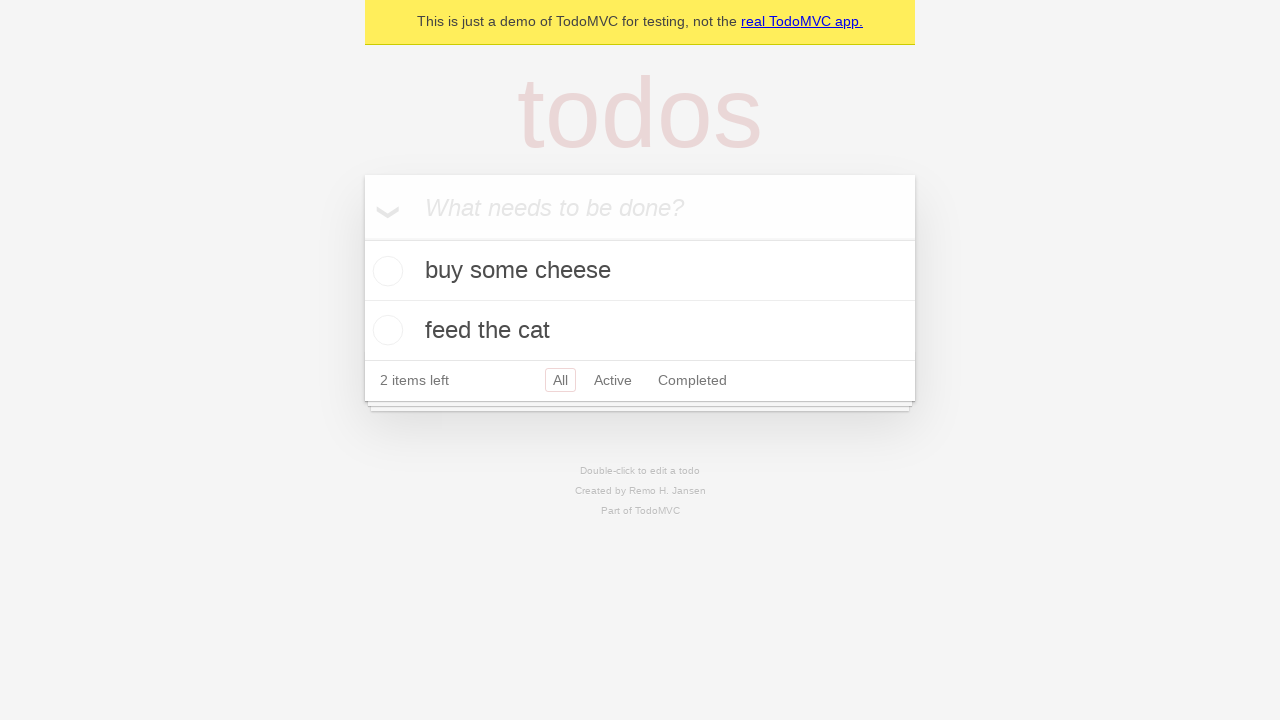

Filled todo input with 'book a doctors appointment' on internal:attr=[placeholder="What needs to be done?"i]
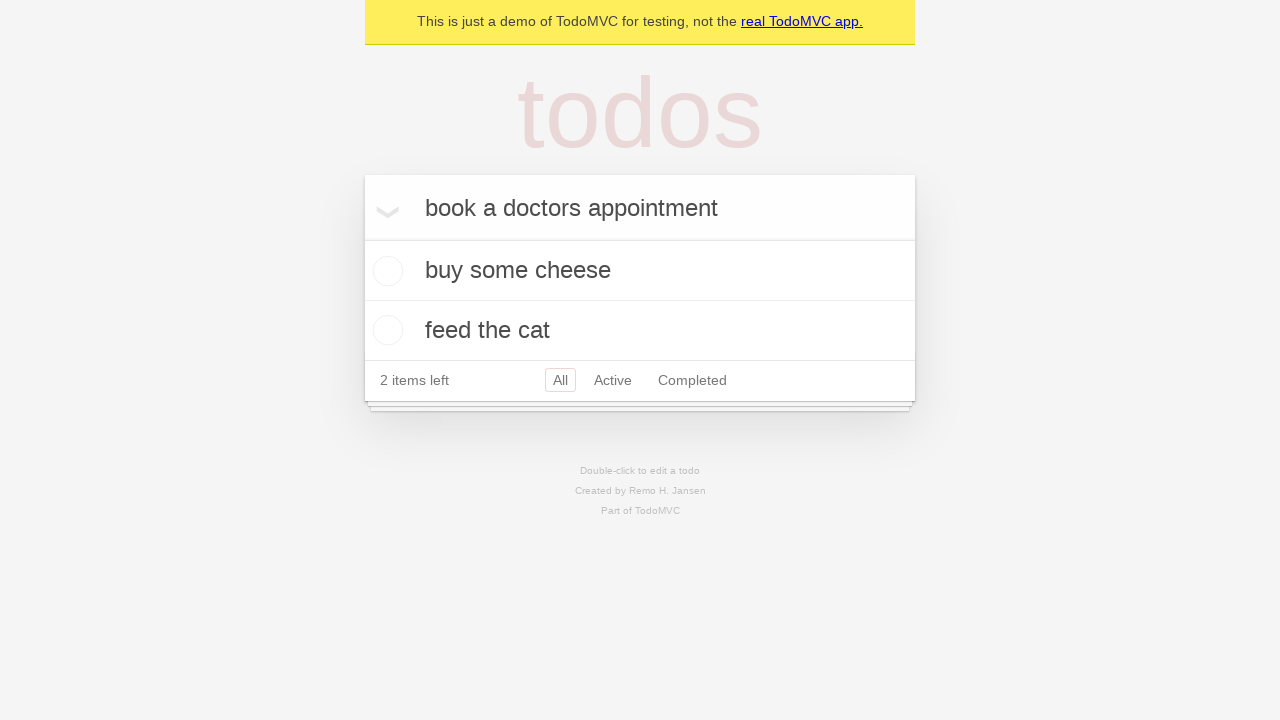

Pressed Enter to create todo 'book a doctors appointment' on internal:attr=[placeholder="What needs to be done?"i]
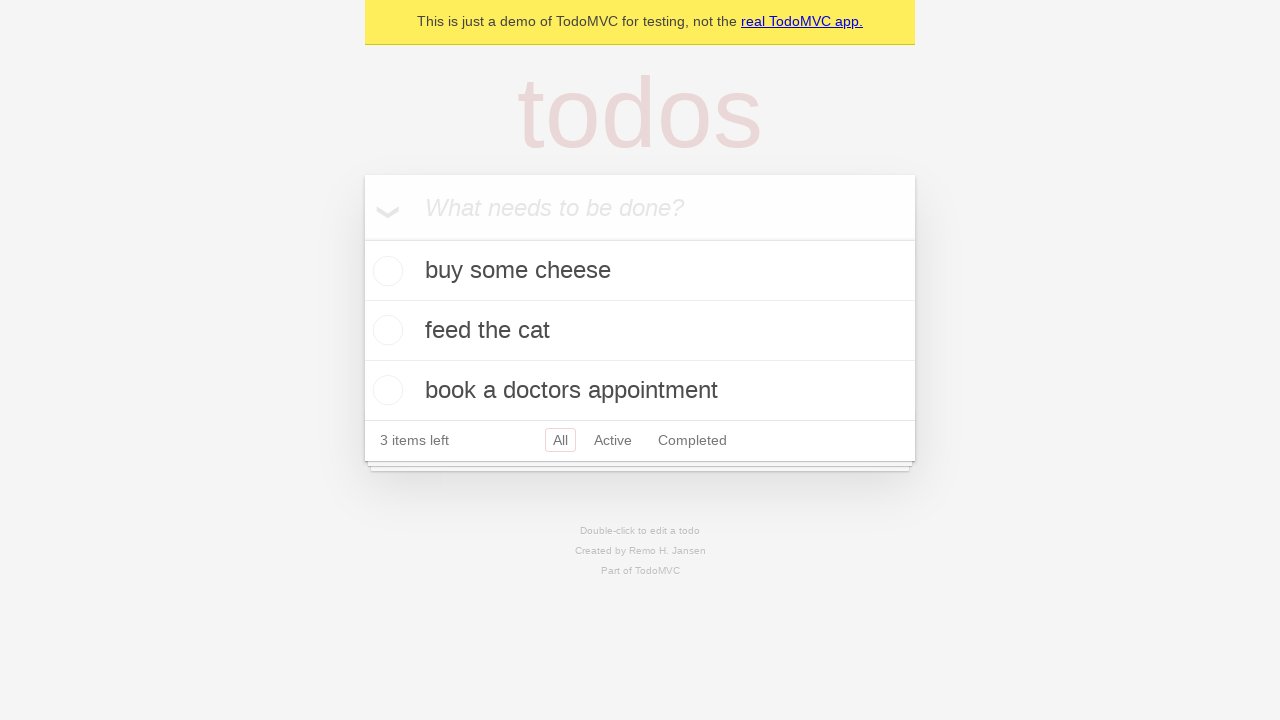

Double-clicked second todo item to enter edit mode at (640, 331) on [data-testid='todo-item'] >> nth=1
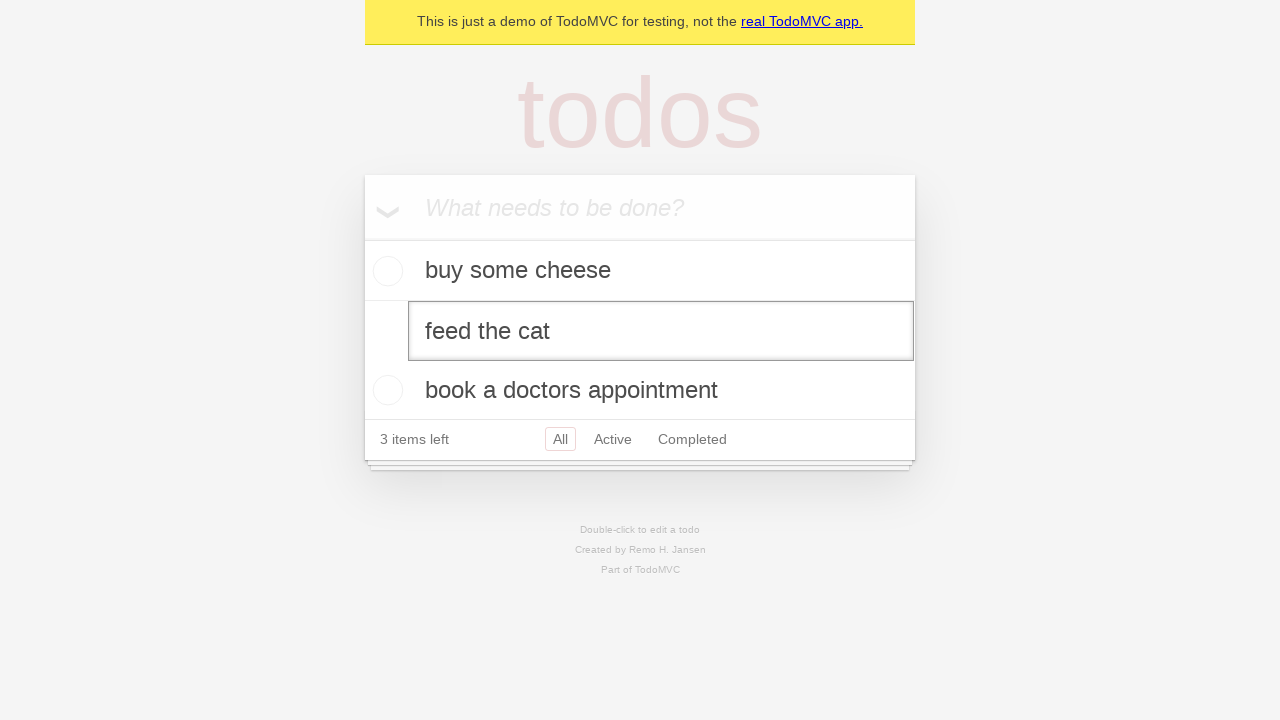

Changed todo text to 'buy some sausages' on [data-testid='todo-item'] >> nth=1 >> internal:role=textbox[name="Edit"i]
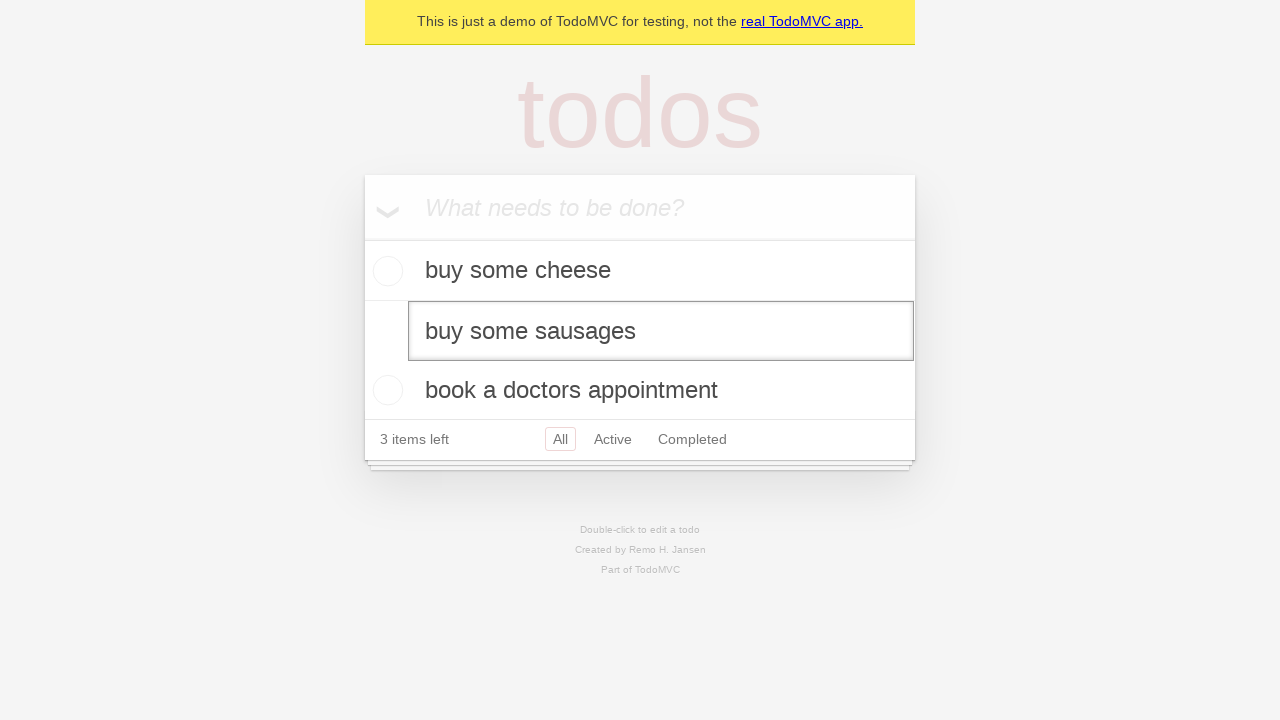

Pressed Enter to save edited todo item on [data-testid='todo-item'] >> nth=1 >> internal:role=textbox[name="Edit"i]
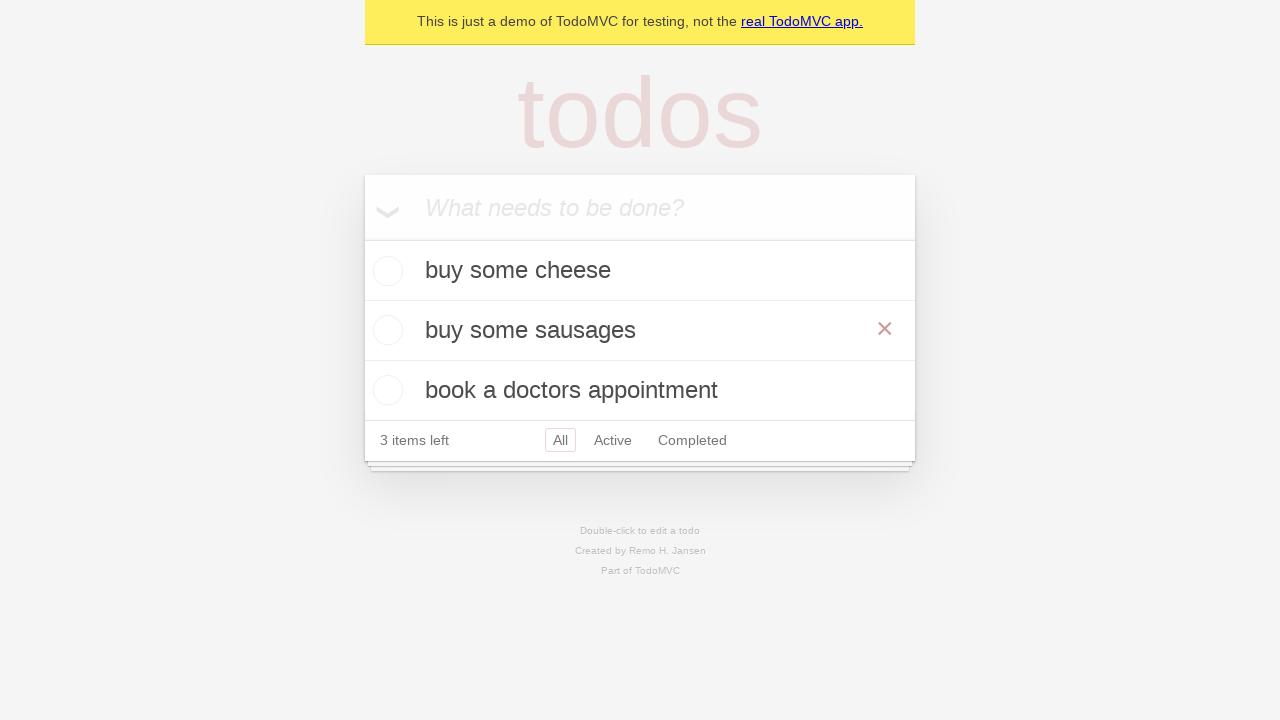

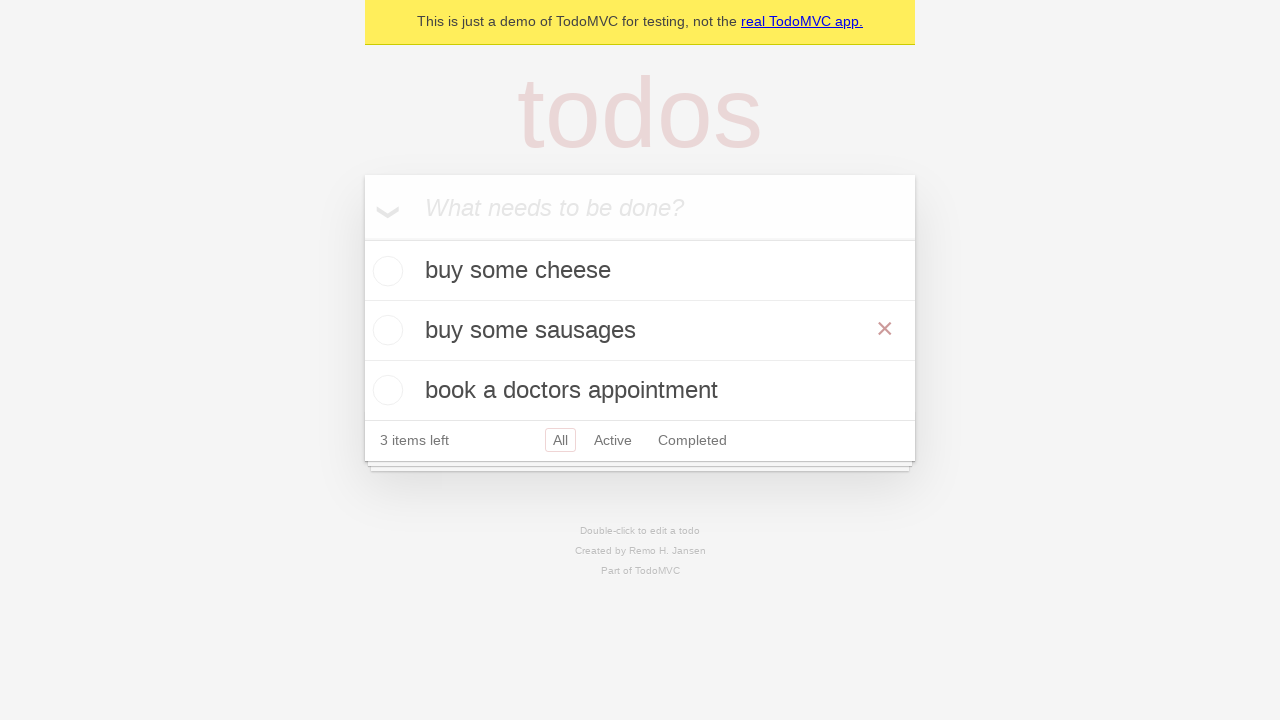